Tests window handle functionality by clicking a link that opens a new window, switching to the new window, and clicking a button within it.

Starting URL: https://claruswaysda.github.io/

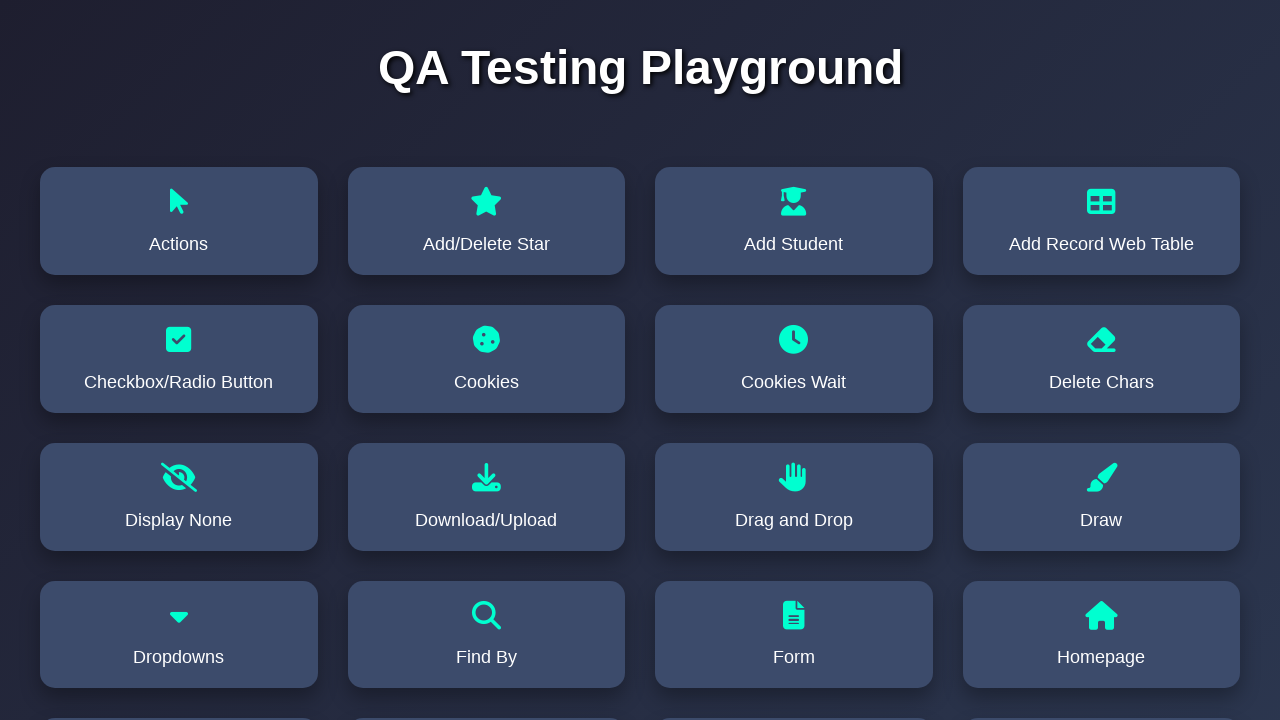

Clicked 'Window Handle' link to open new window at (179, 649) on text=Window Handle
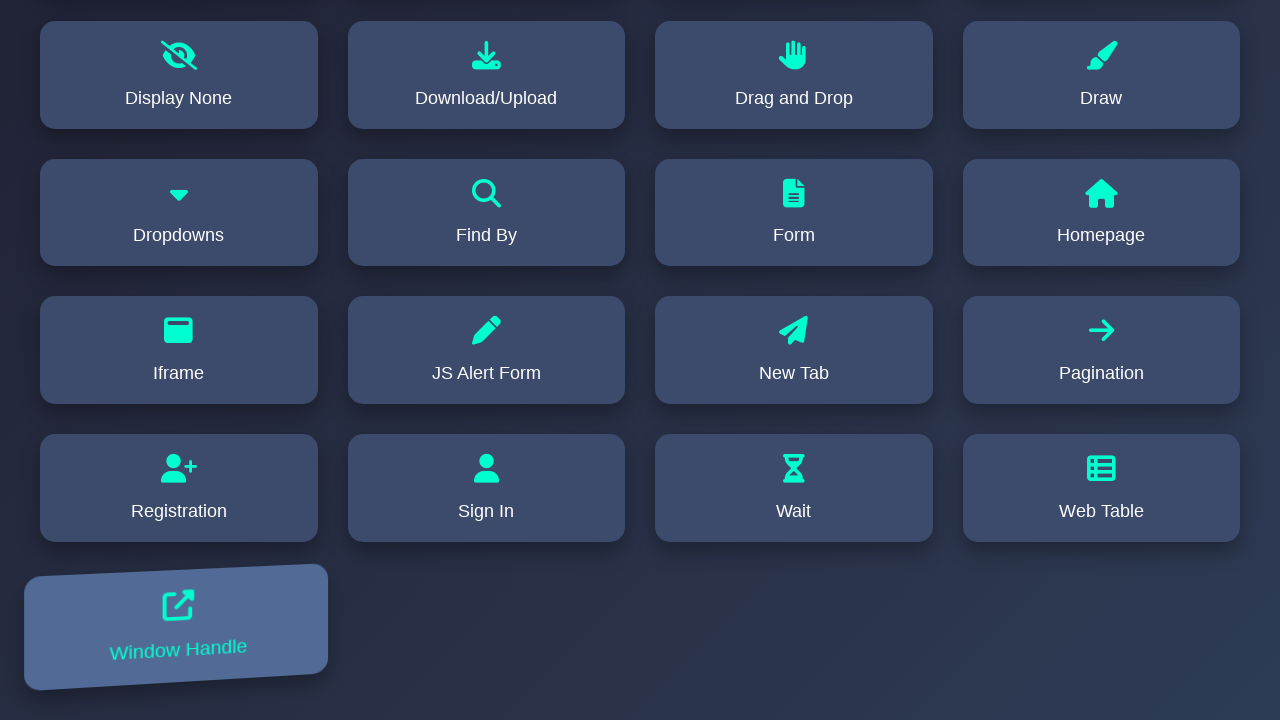

New window opened and obtained reference
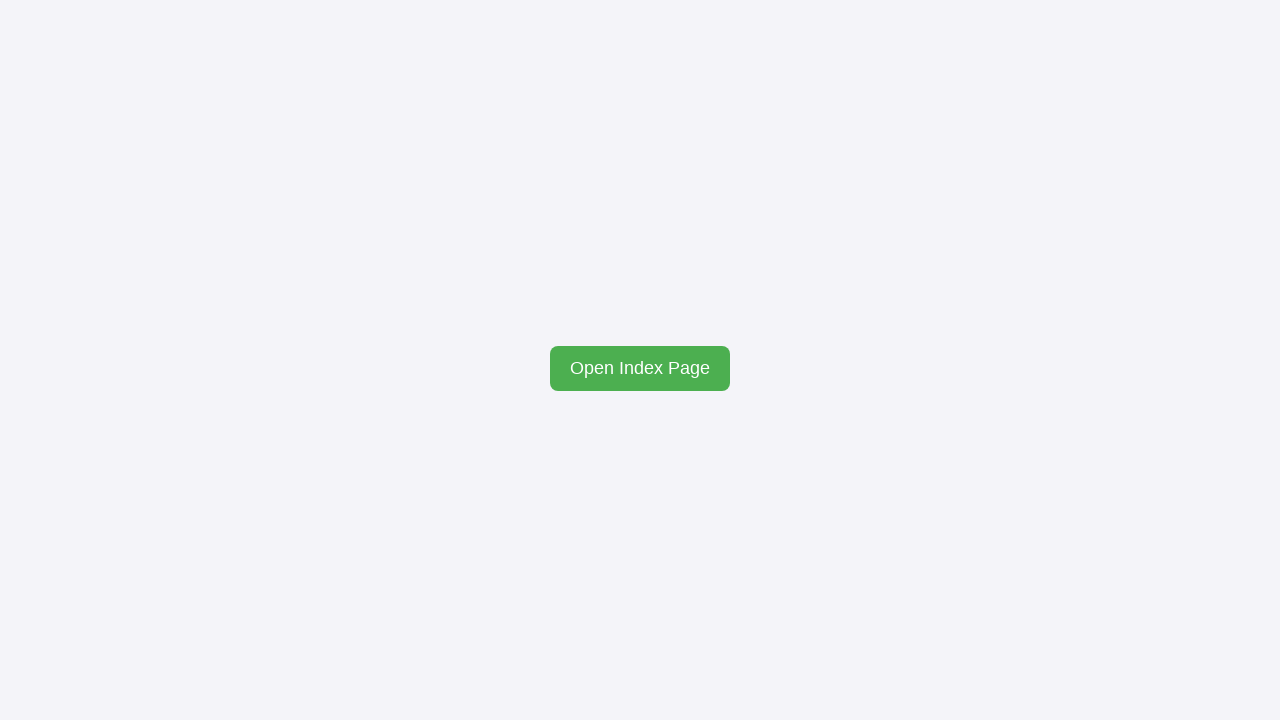

New window finished loading
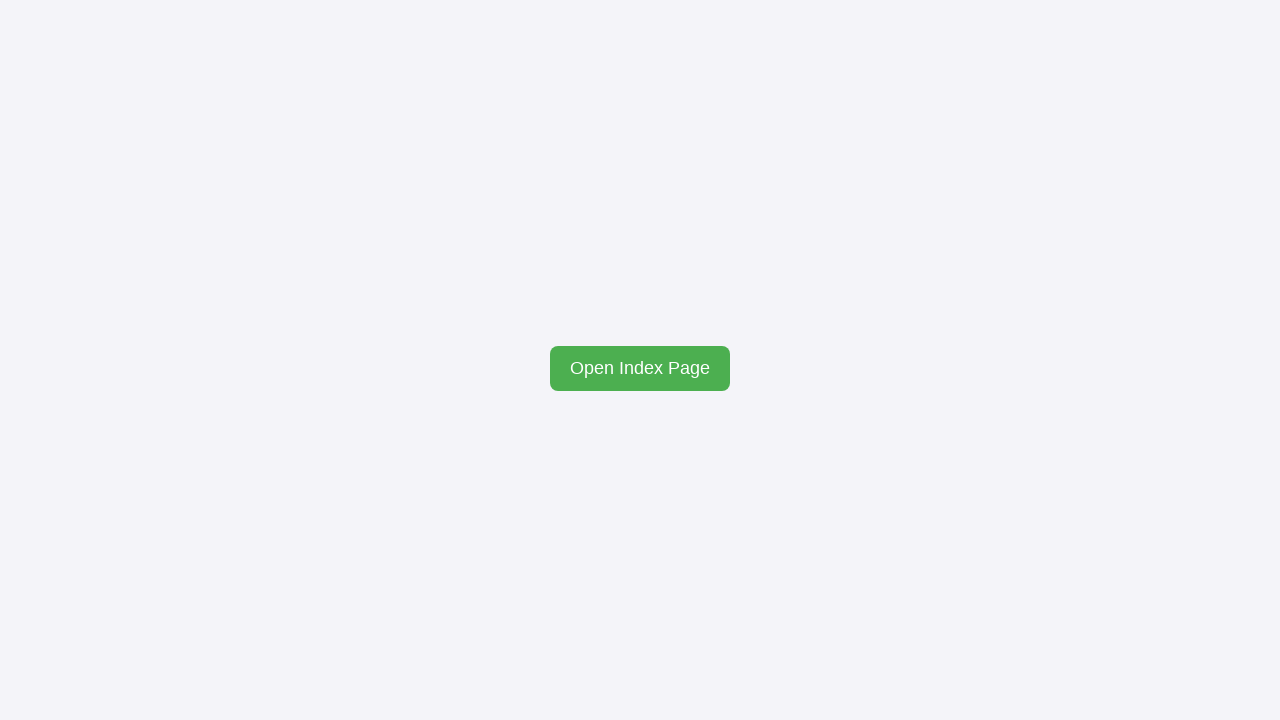

Clicked 'openIndex' button in the new window at (640, 368) on #openIndex
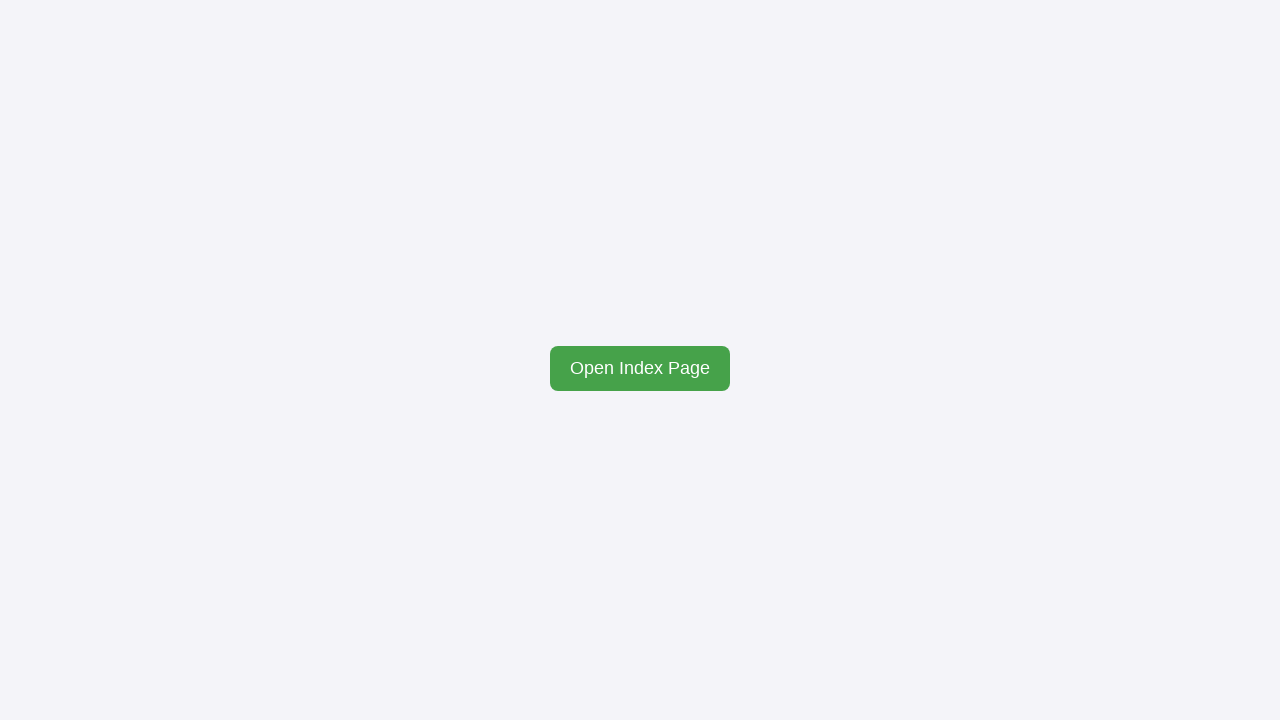

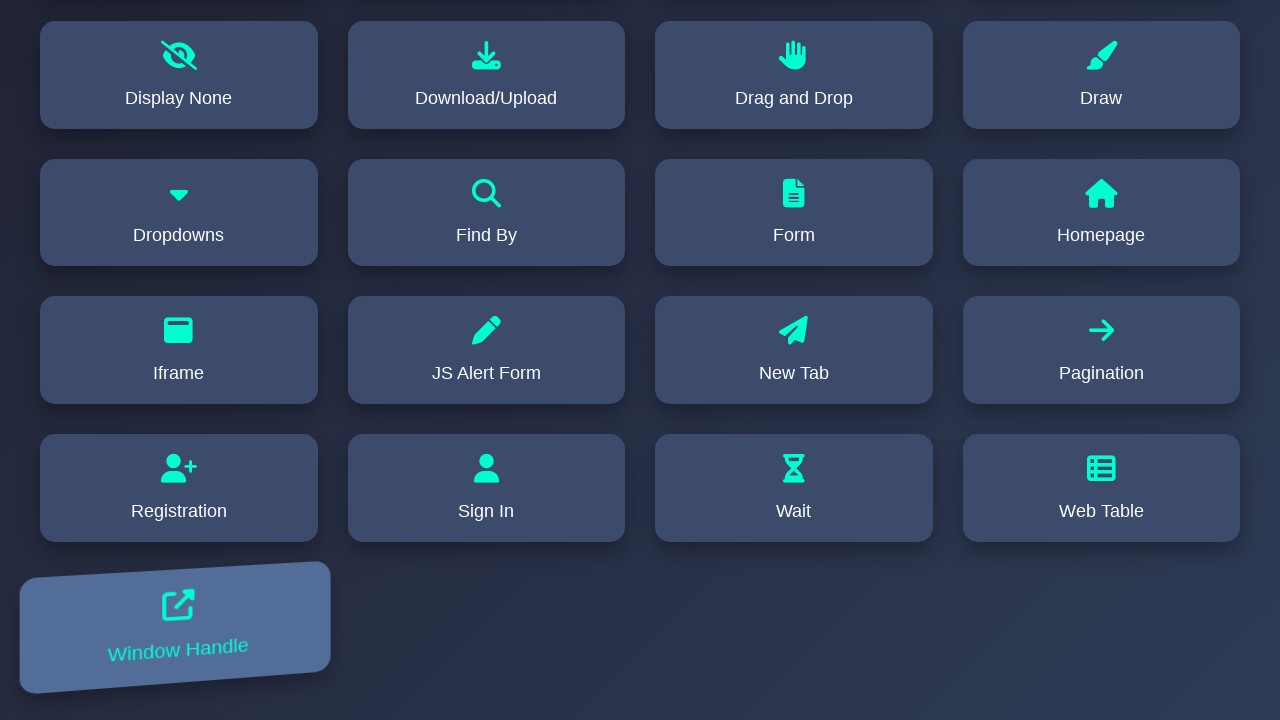